Tests the feedback form submission by filling in all form fields and clicking the submit button, then verifying the success message appears

Starting URL: http://zero.webappsecurity.com/

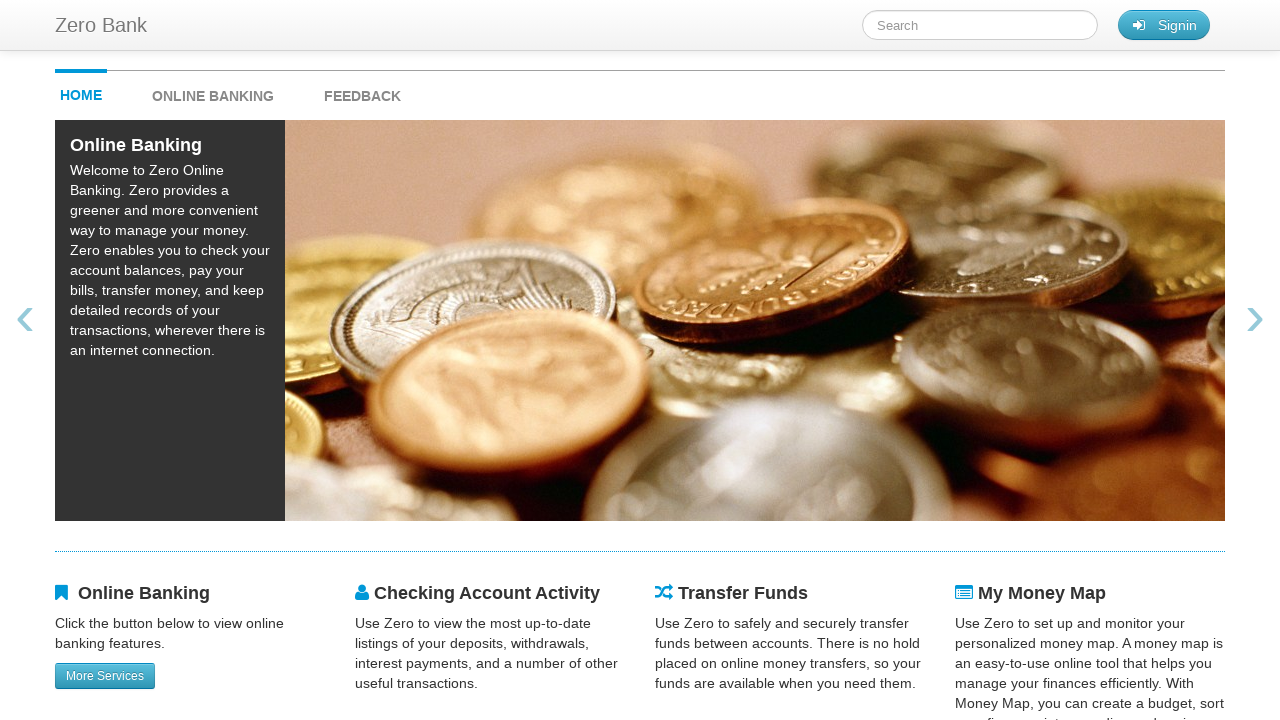

Clicked on feedback link to navigate to feedback page at (362, 91) on #feedback
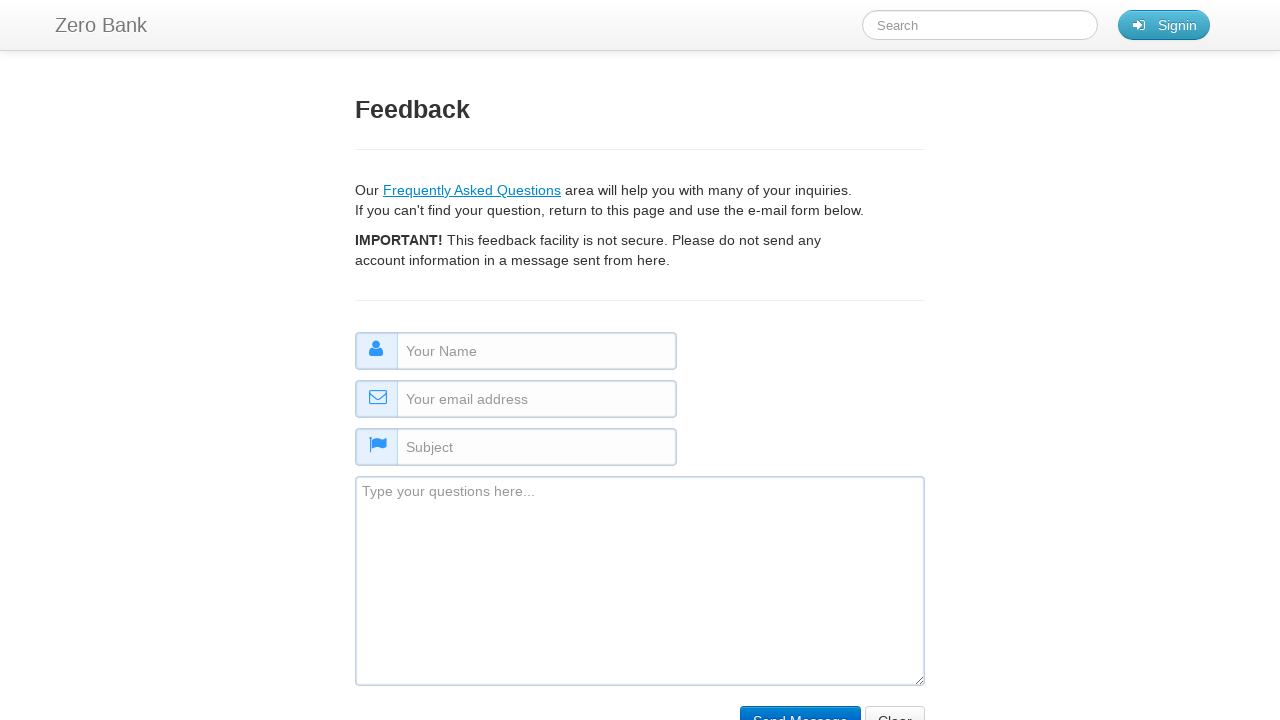

Filled in name field with 'name' on #name
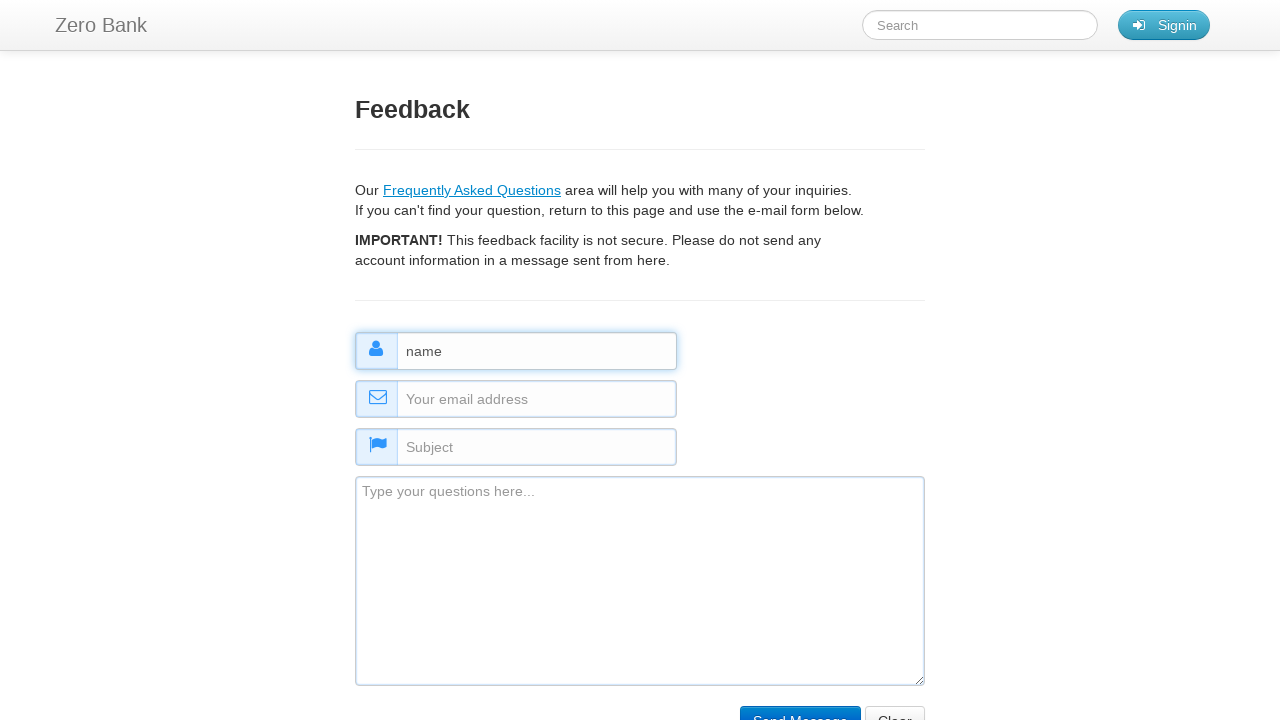

Filled in email field with 'someemail123@yopmail.com' on #email
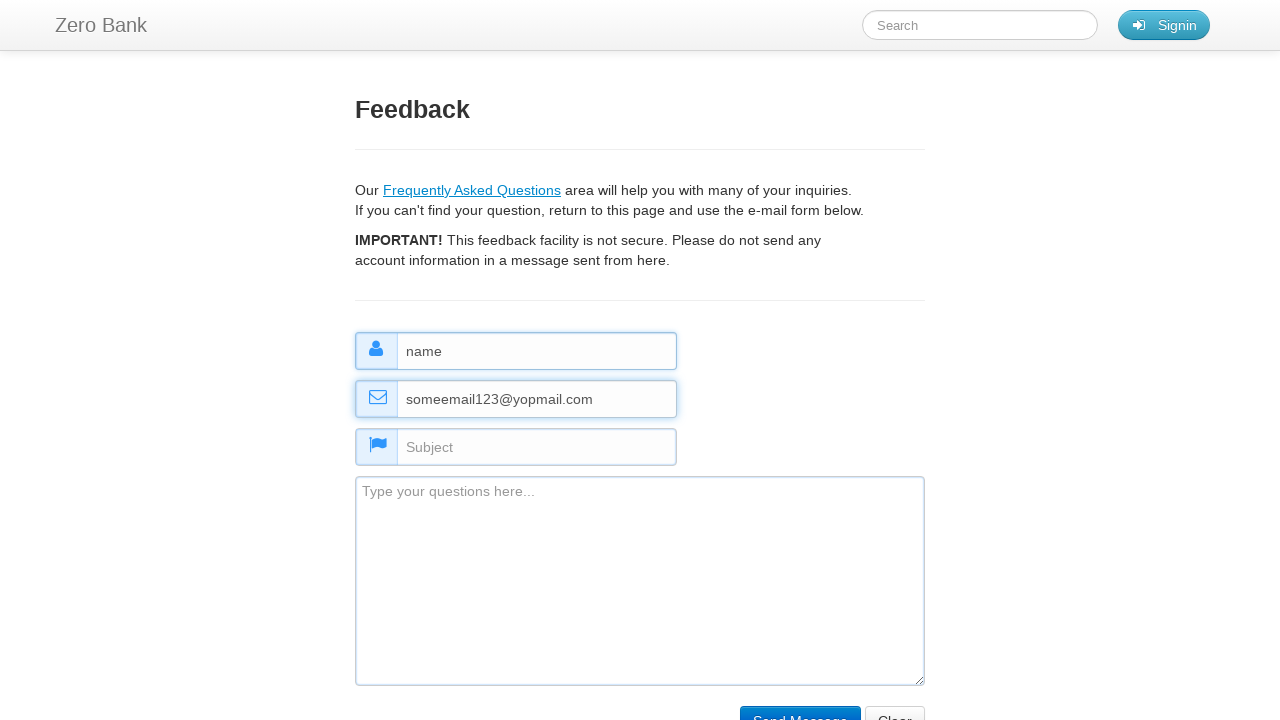

Filled in subject field with 'Subject2' on #subject
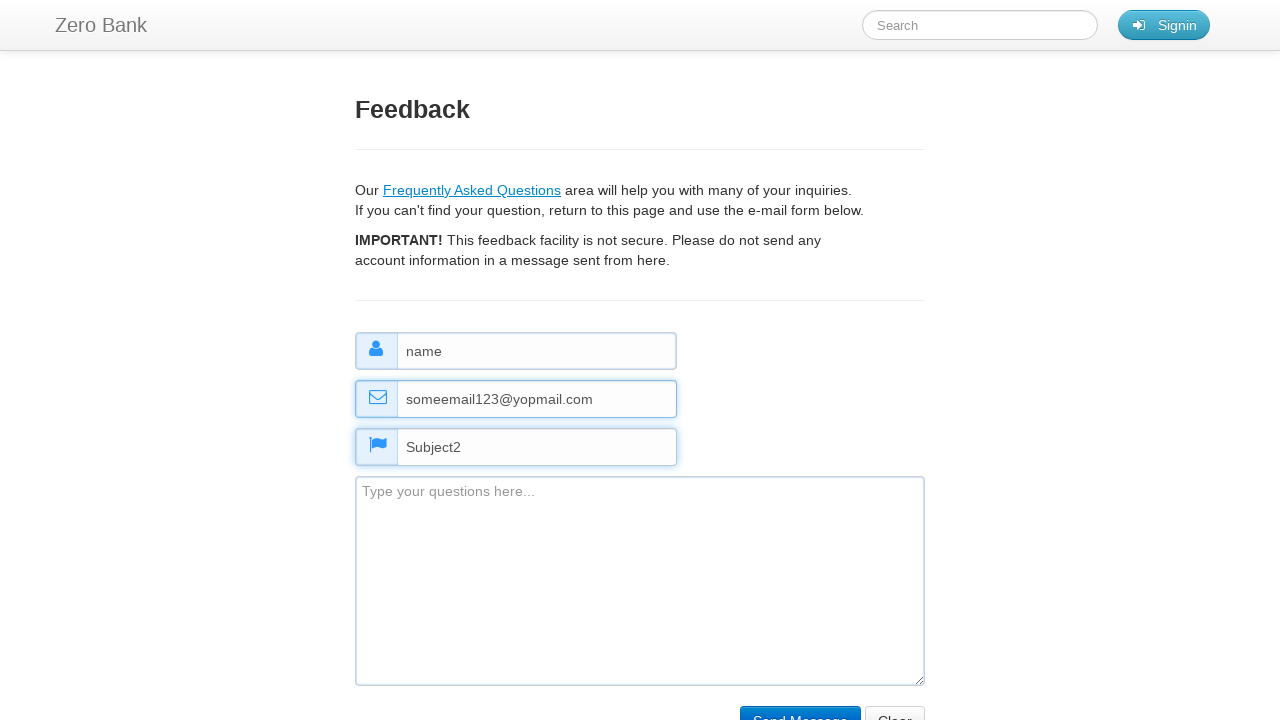

Filled in comment field with 'something about feedback' on #comment
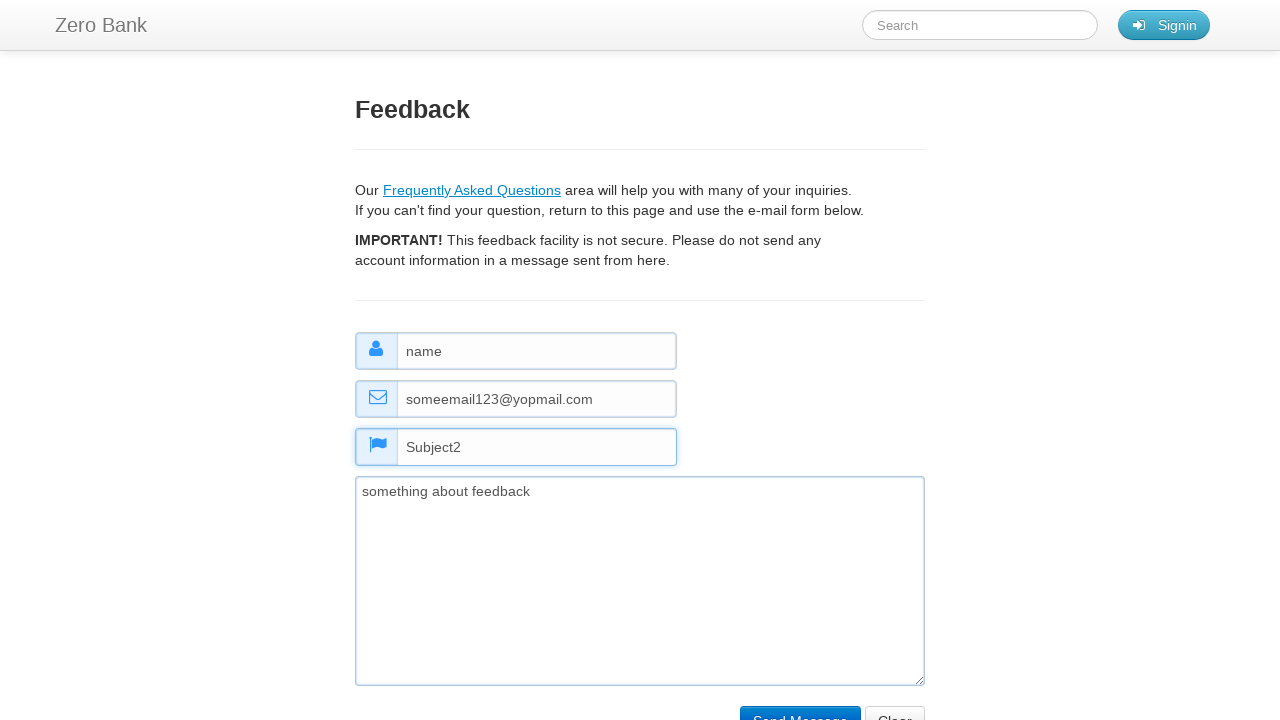

Clicked submit button to submit the feedback form at (800, 705) on input[type='submit']
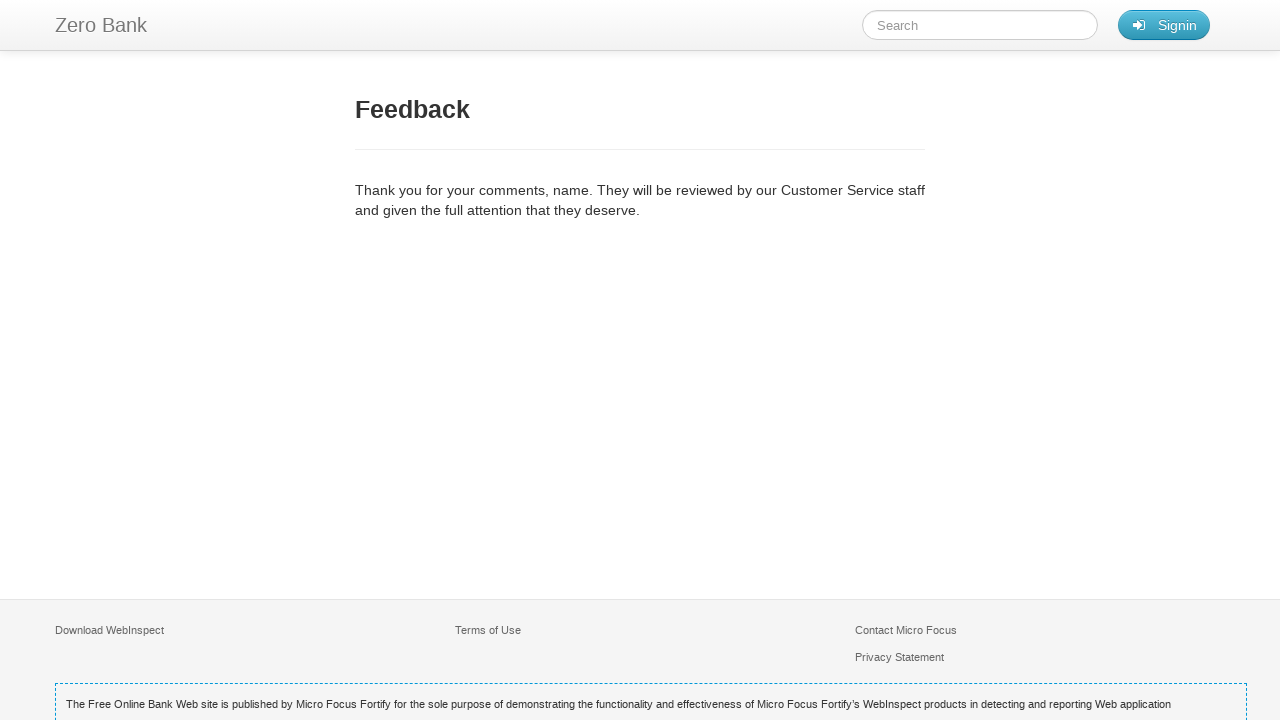

Success message appeared - feedback form submission verified
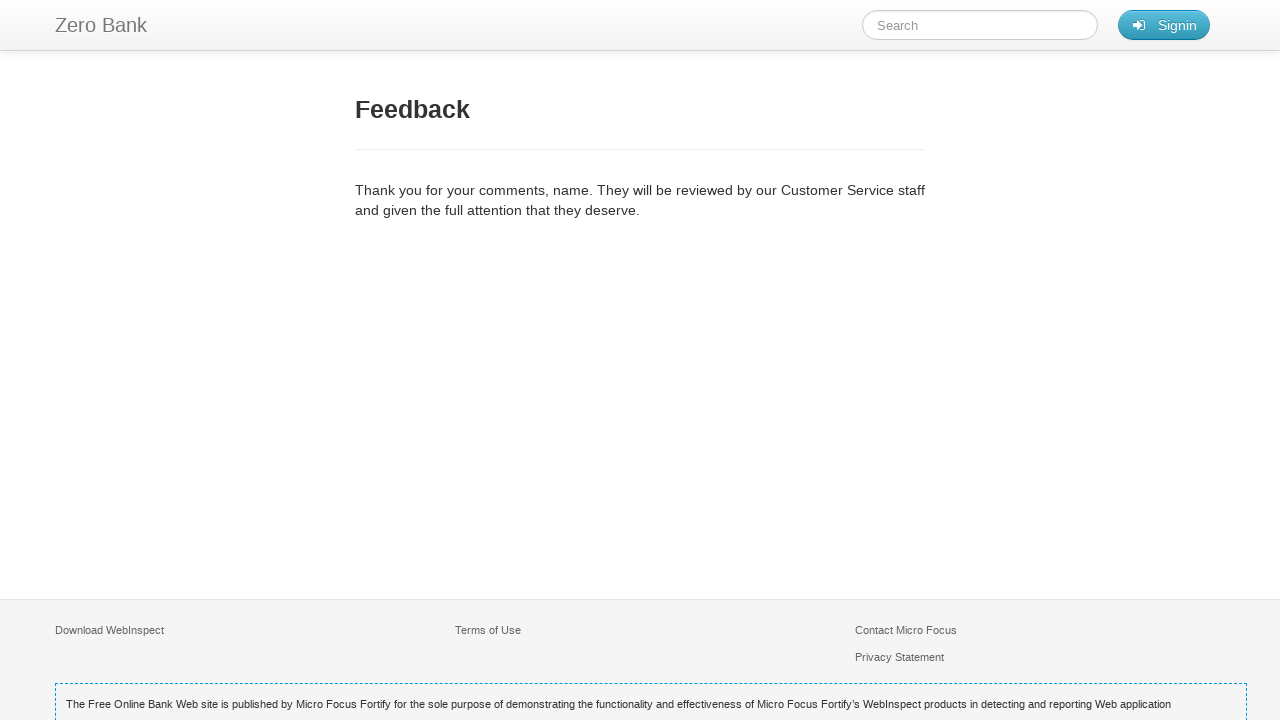

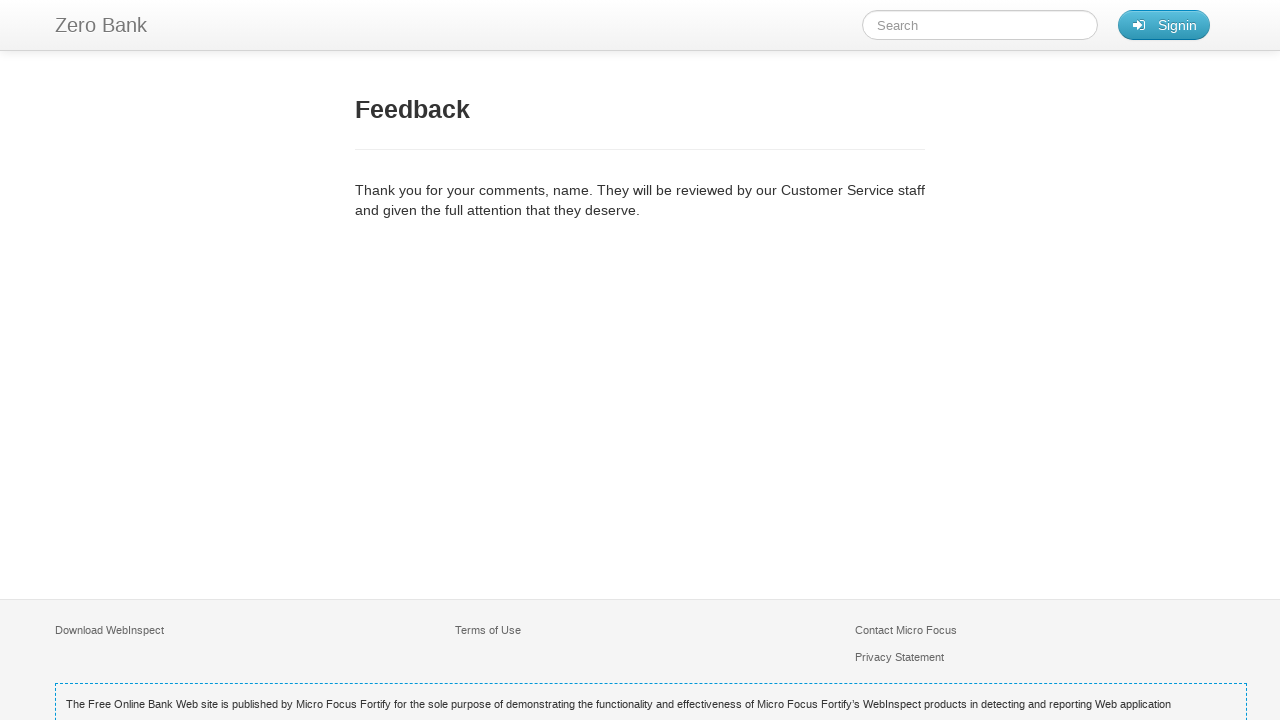